Tests dynamic loading functionality by clicking a Start button and waiting for "Hello World!" text to become visible

Starting URL: https://the-internet.herokuapp.com/dynamic_loading/1

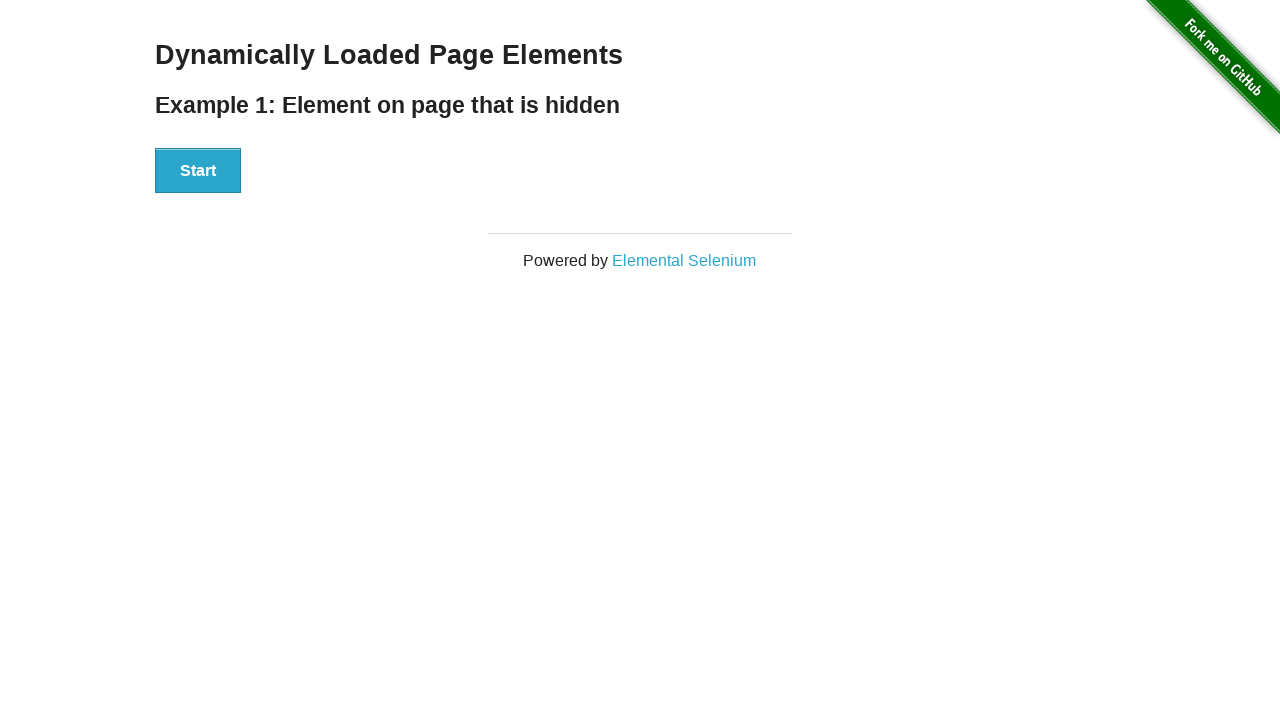

Clicked the Start button to initiate dynamic loading at (198, 171) on button:text('Start')
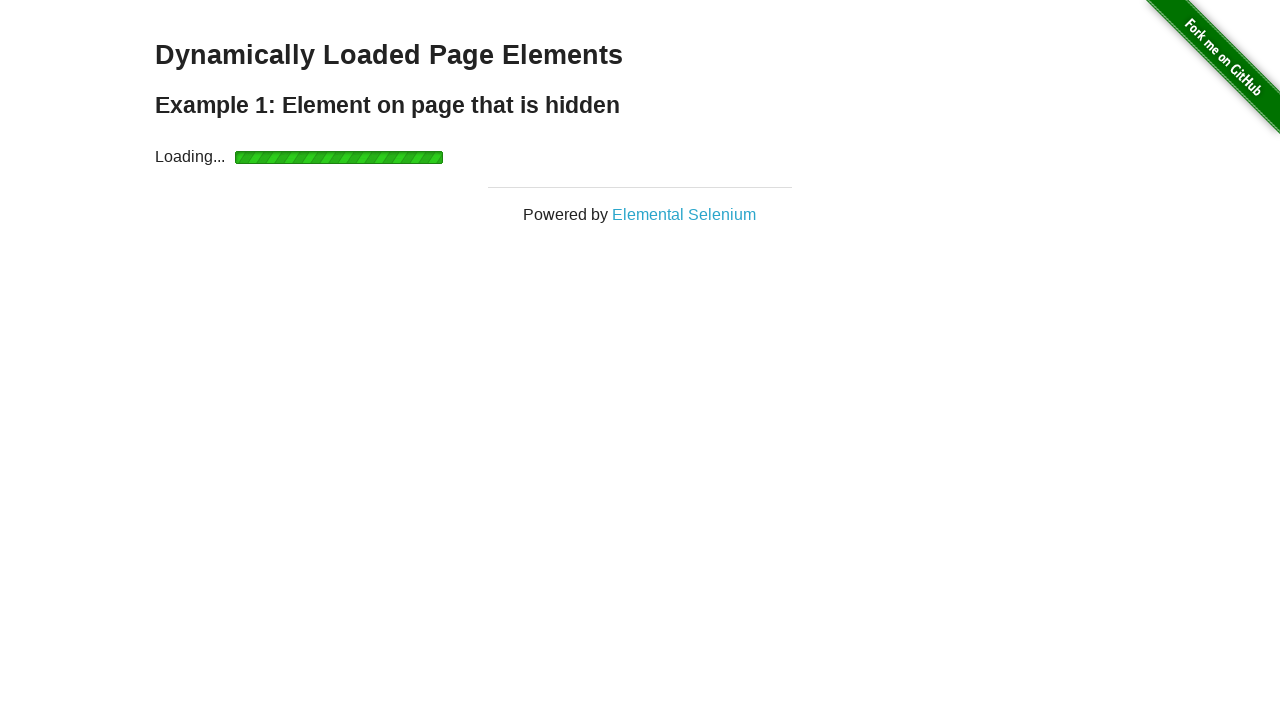

Waited for 'Hello World!' text to become visible
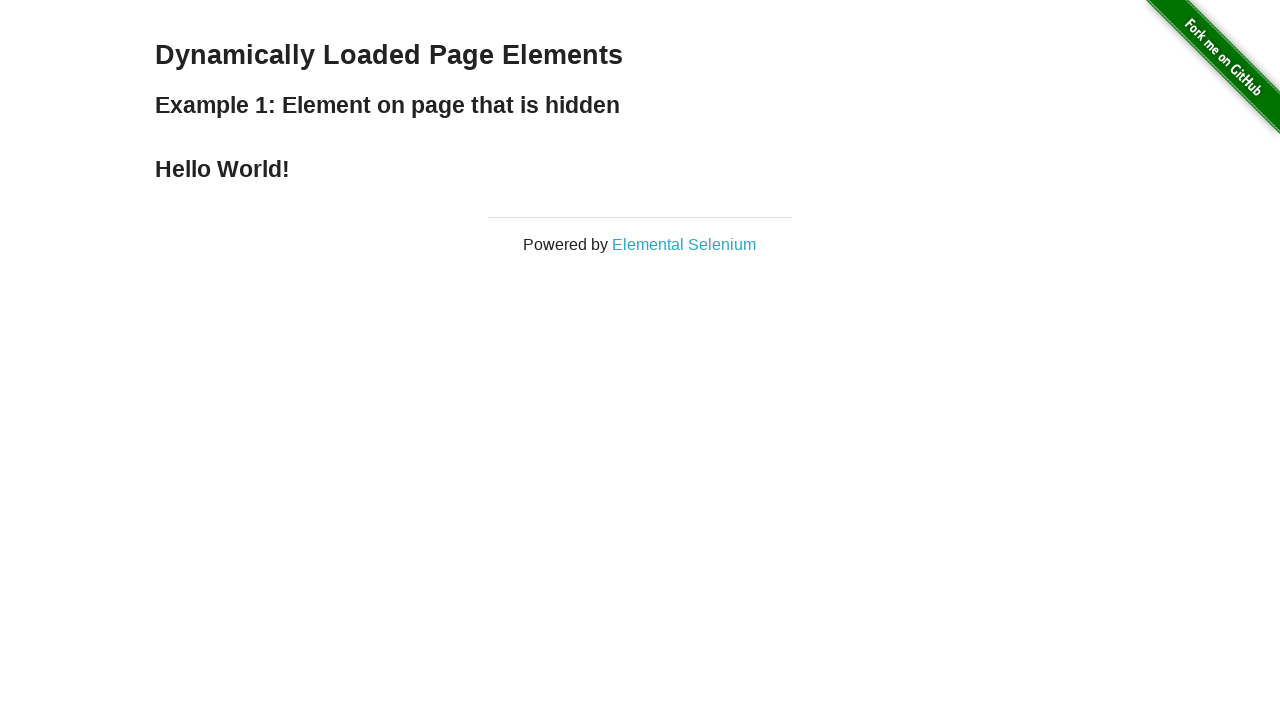

Located the 'Hello World!' element
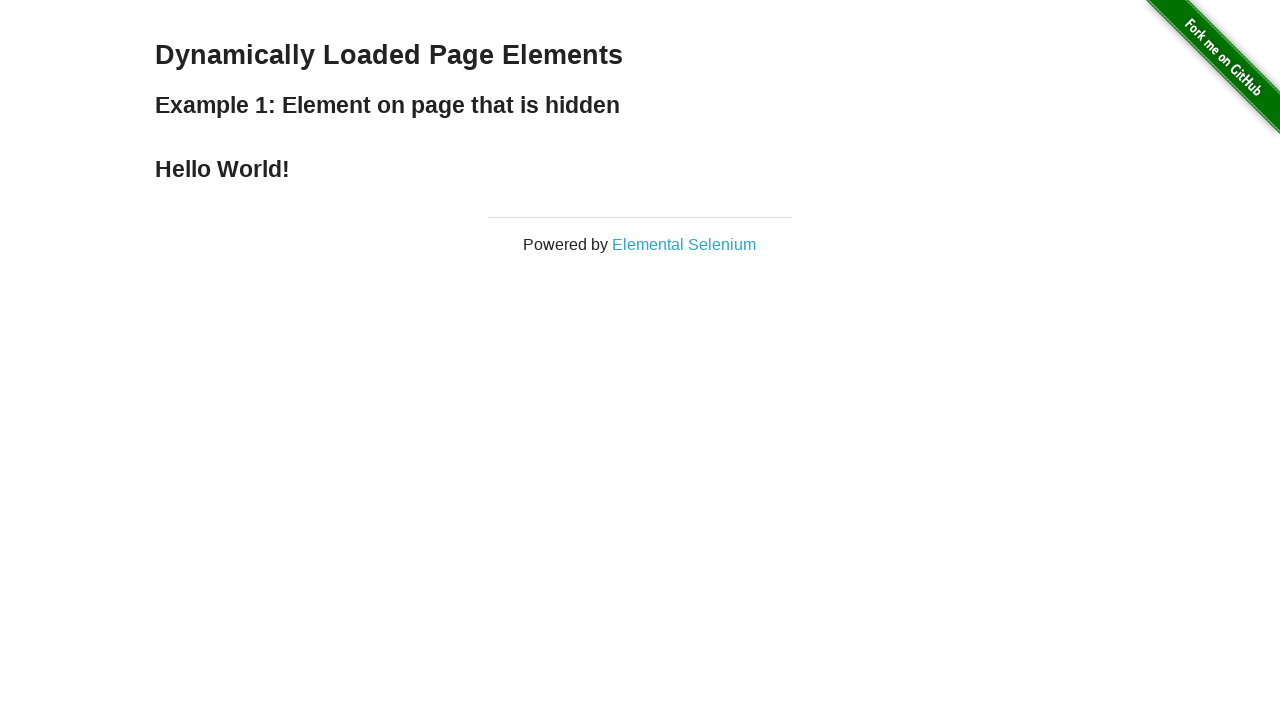

Verified that 'Hello World!' text is visible
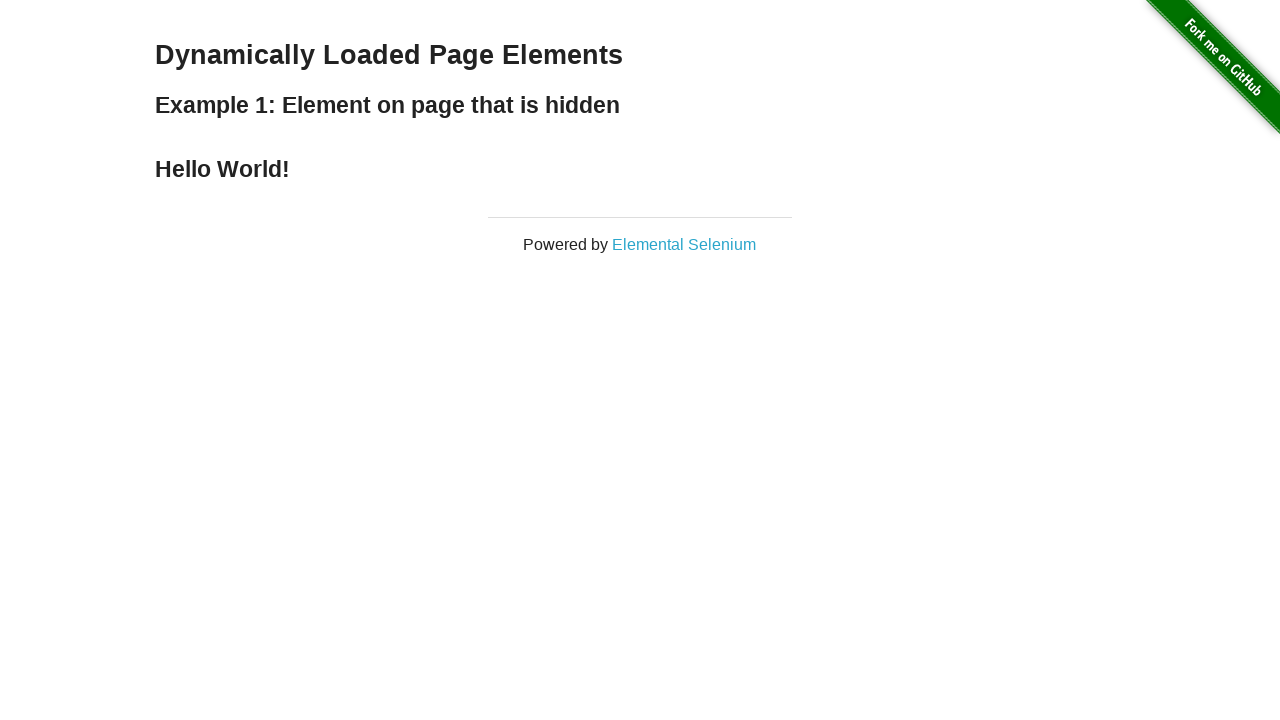

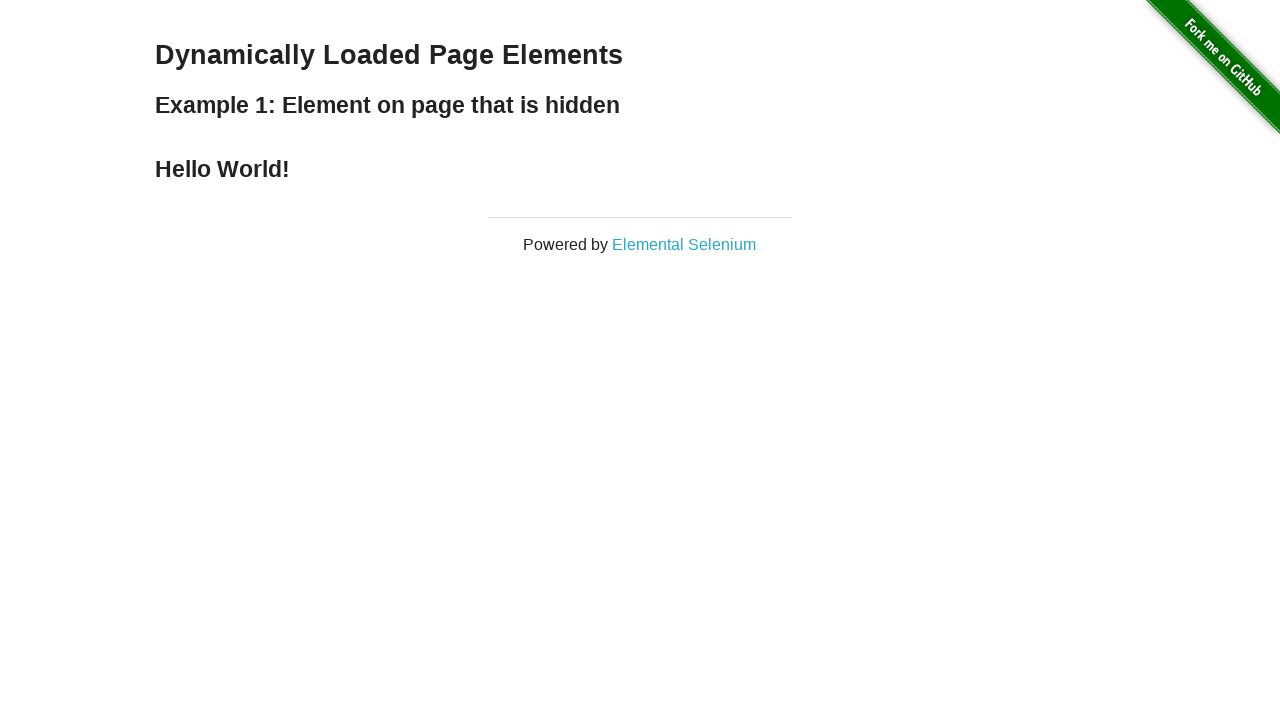